Tests the comment text area by filling it with a test message

Starting URL: https://cbarnc.github.io/Group3-repo-projects/

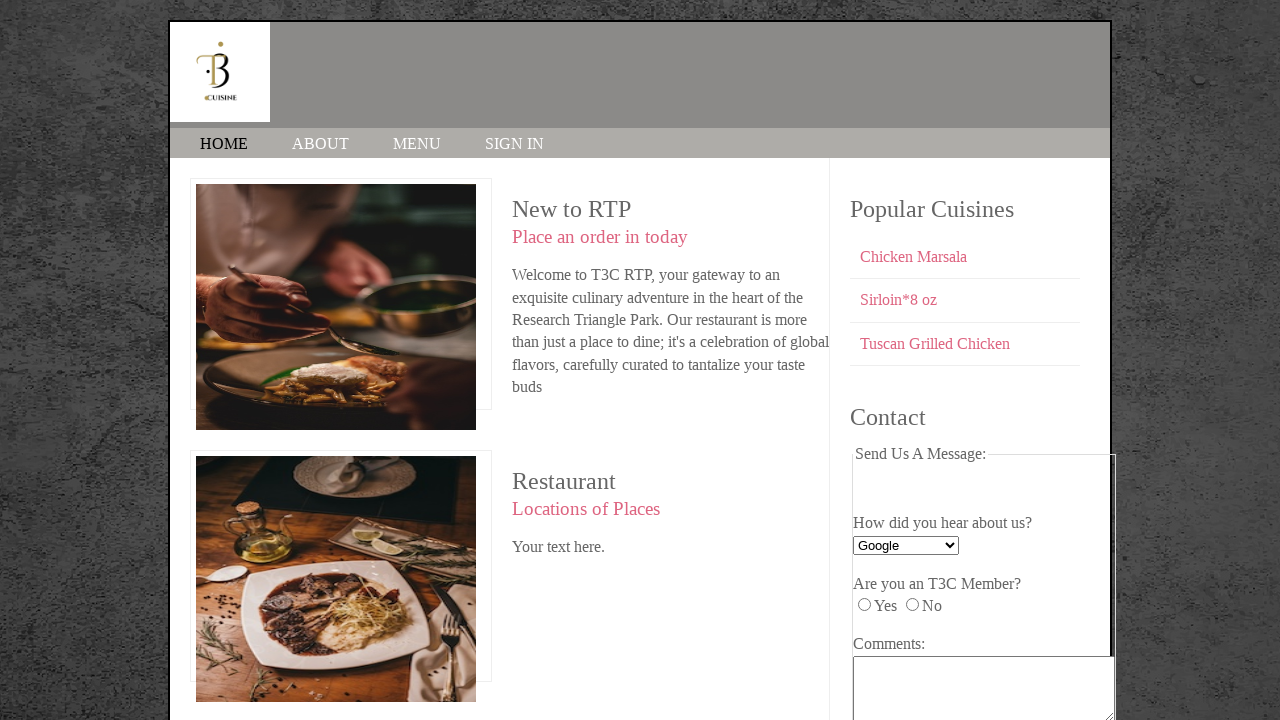

Filled comments text area with test message on #comments
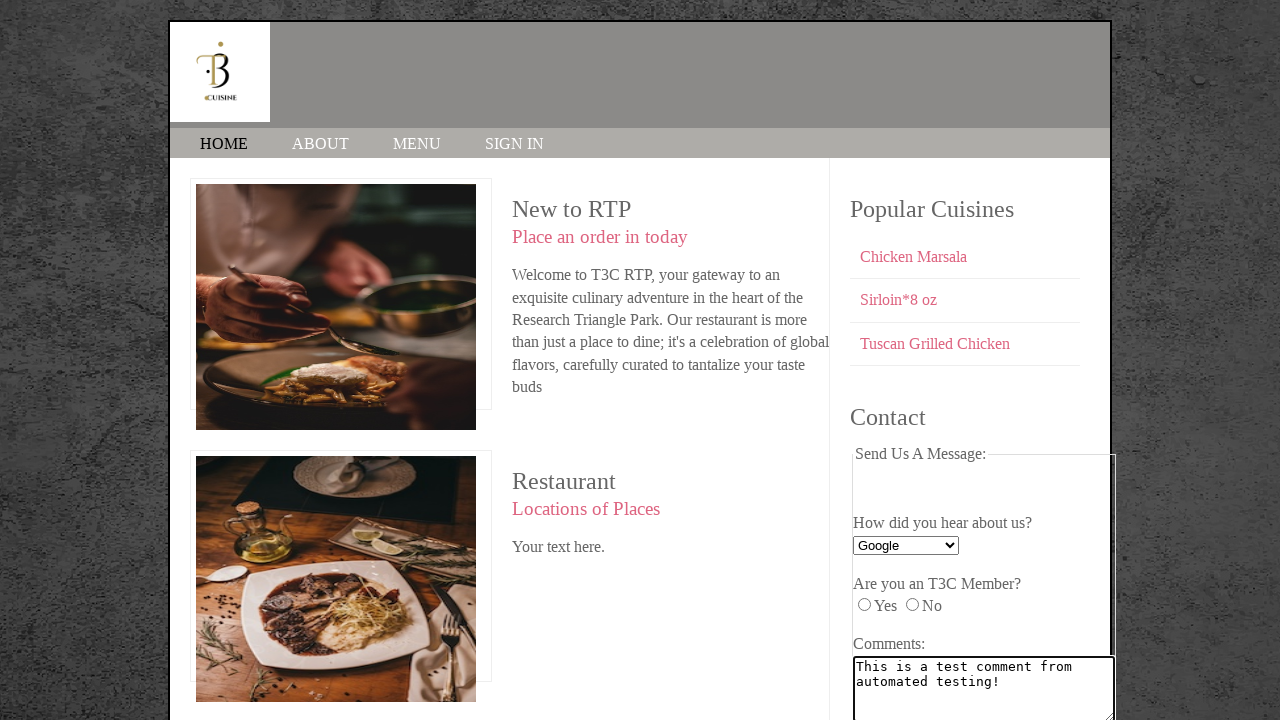

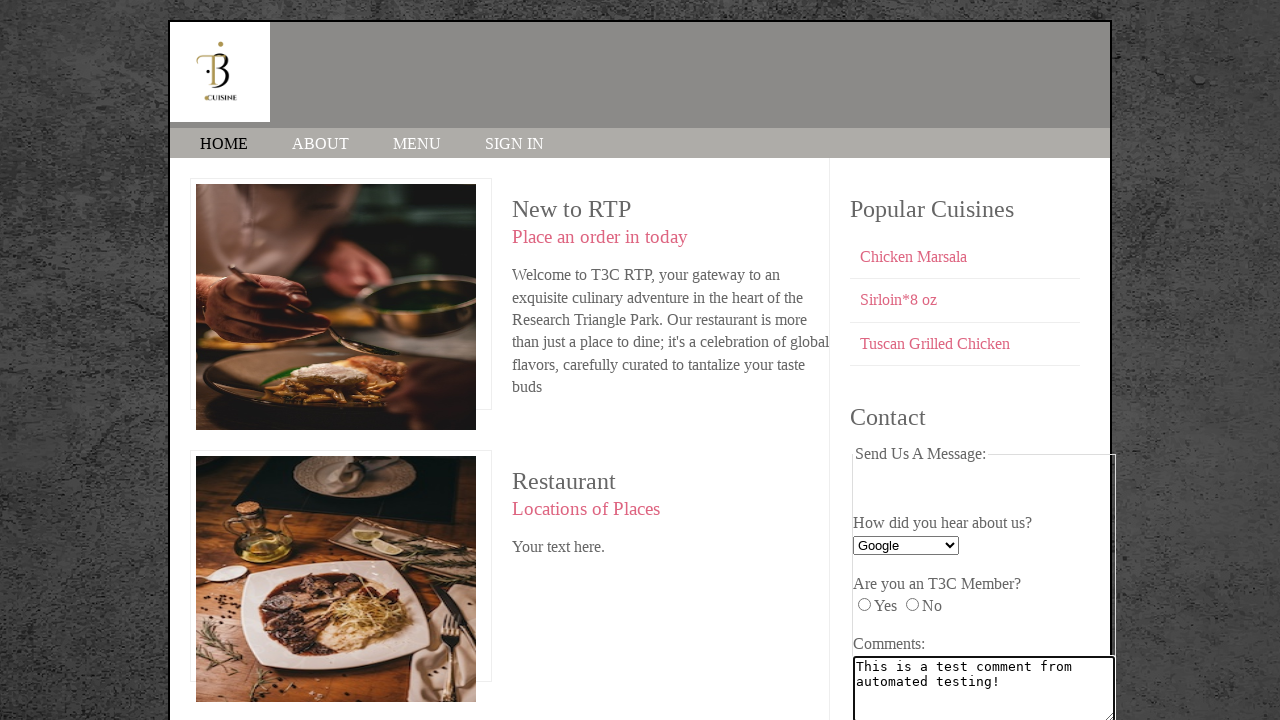